Tests drag and drop functionality by dragging an element from source to destination location

Starting URL: https://www.selenium.dev/selenium/web/mouse_interaction.html

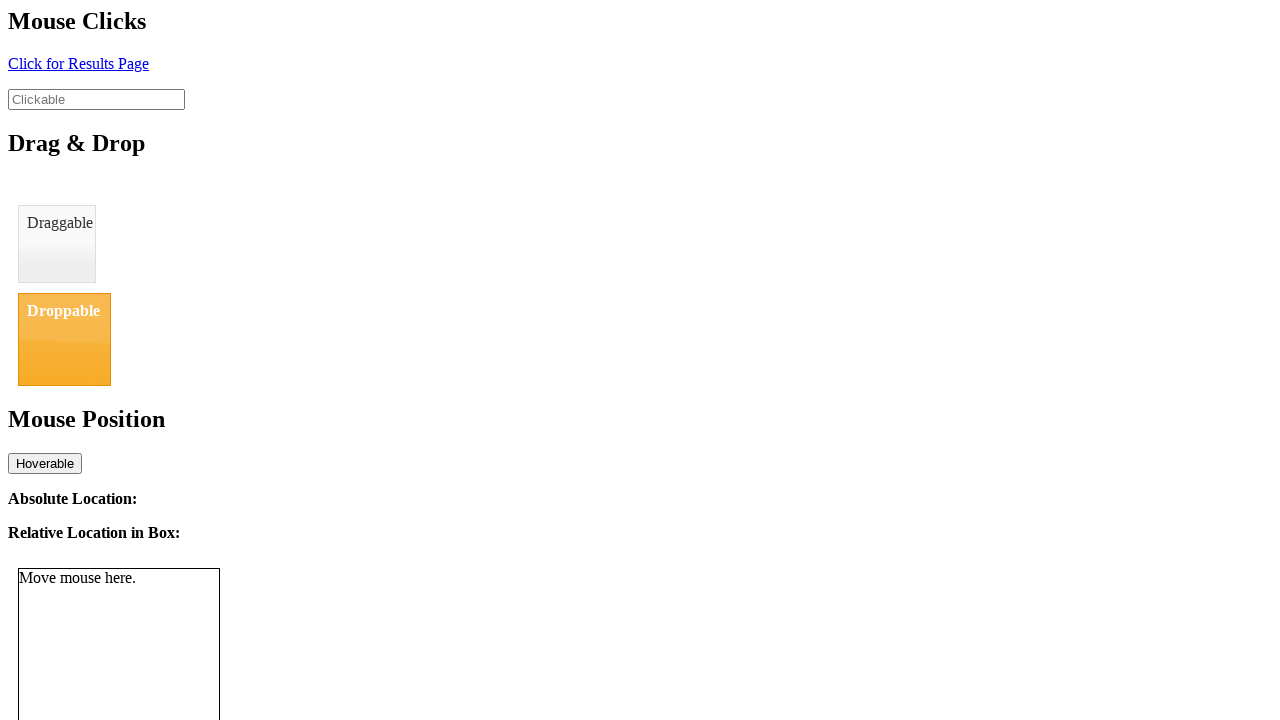

Navigated to drag and drop test page
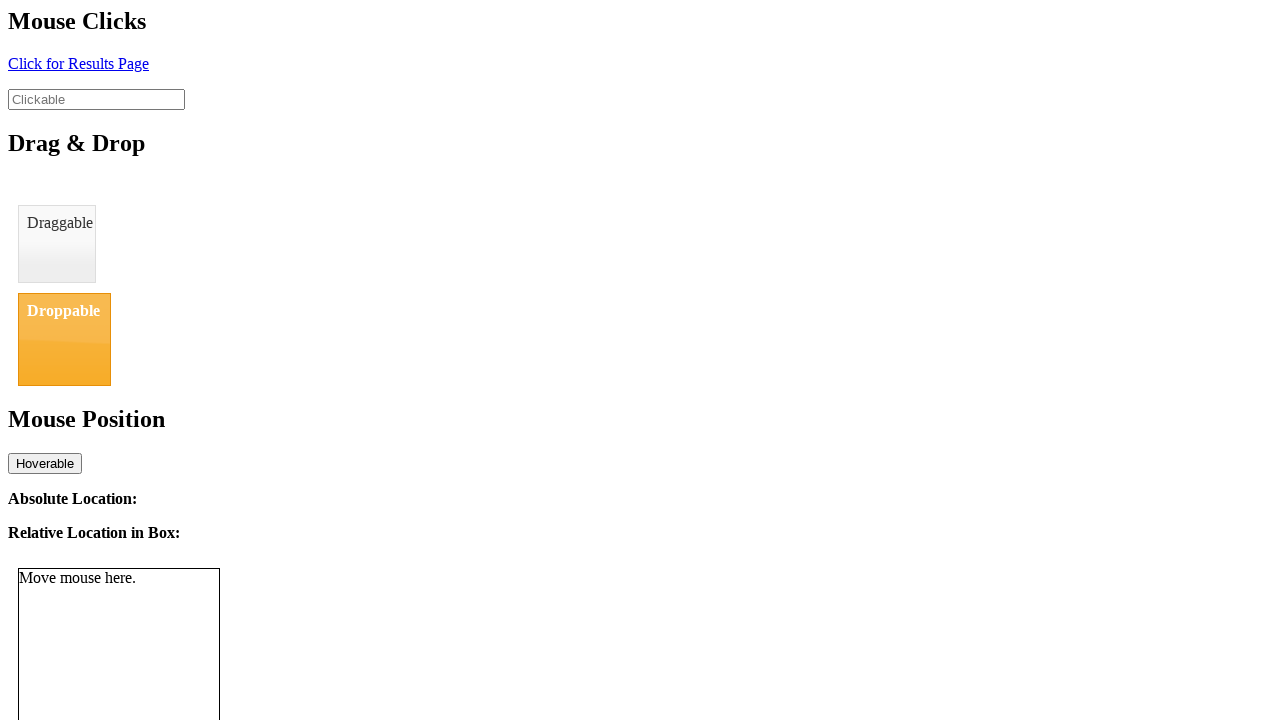

Located draggable source element
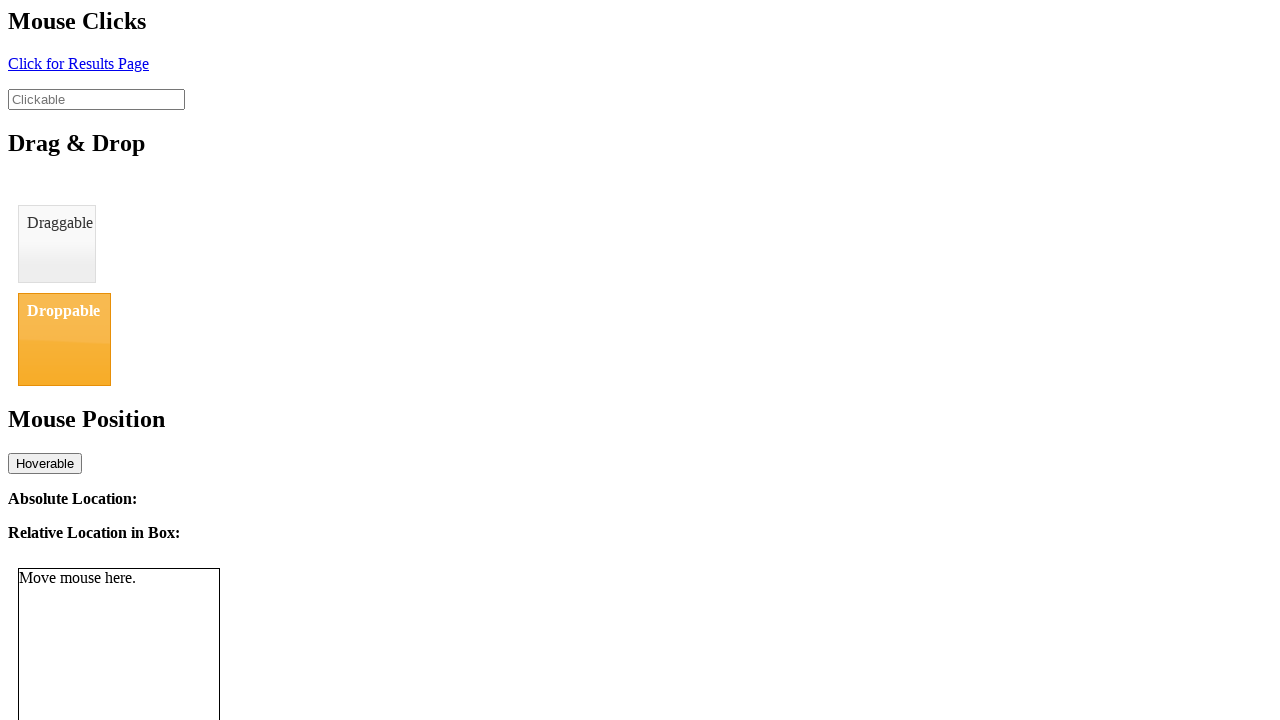

Located droppable destination element
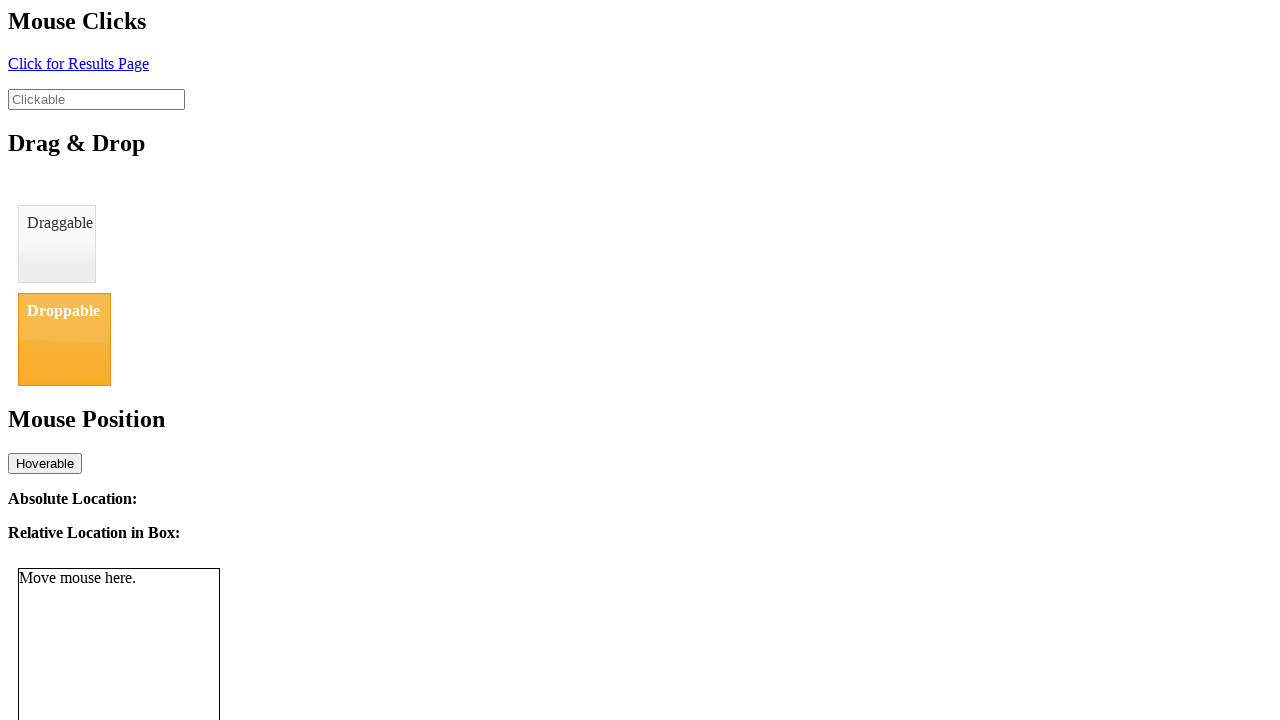

Dragged source element to destination location at (64, 339)
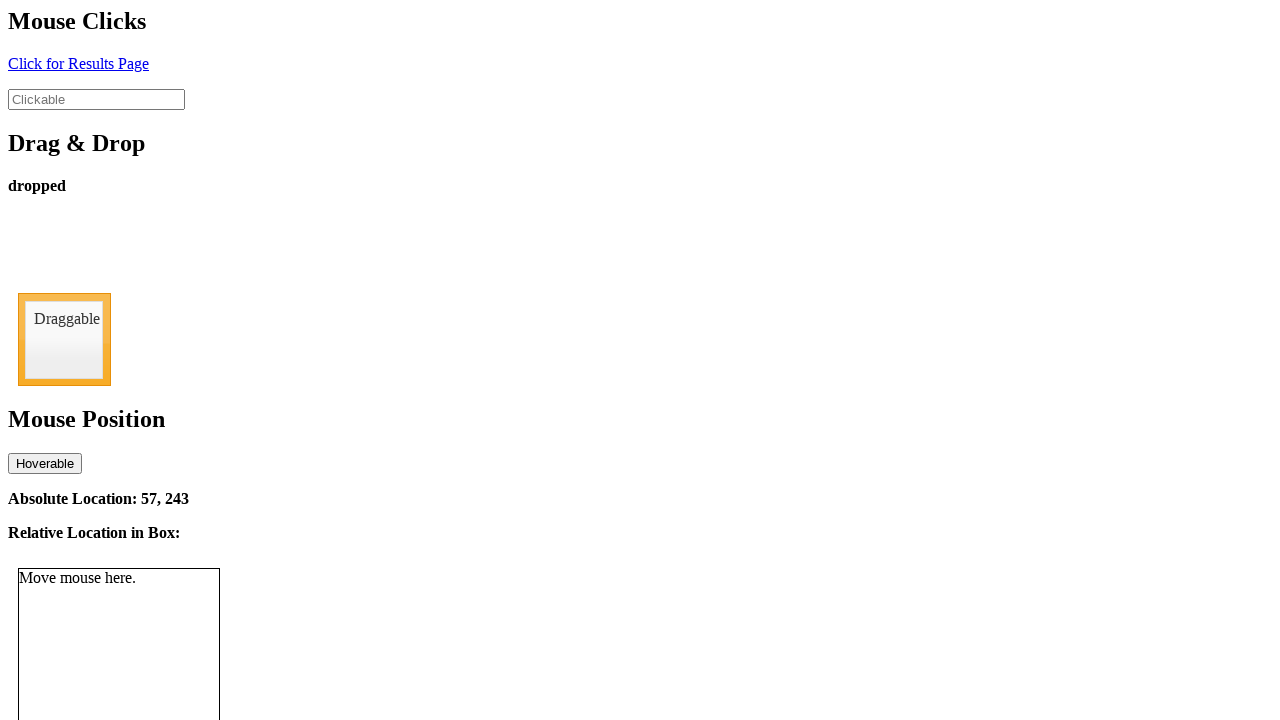

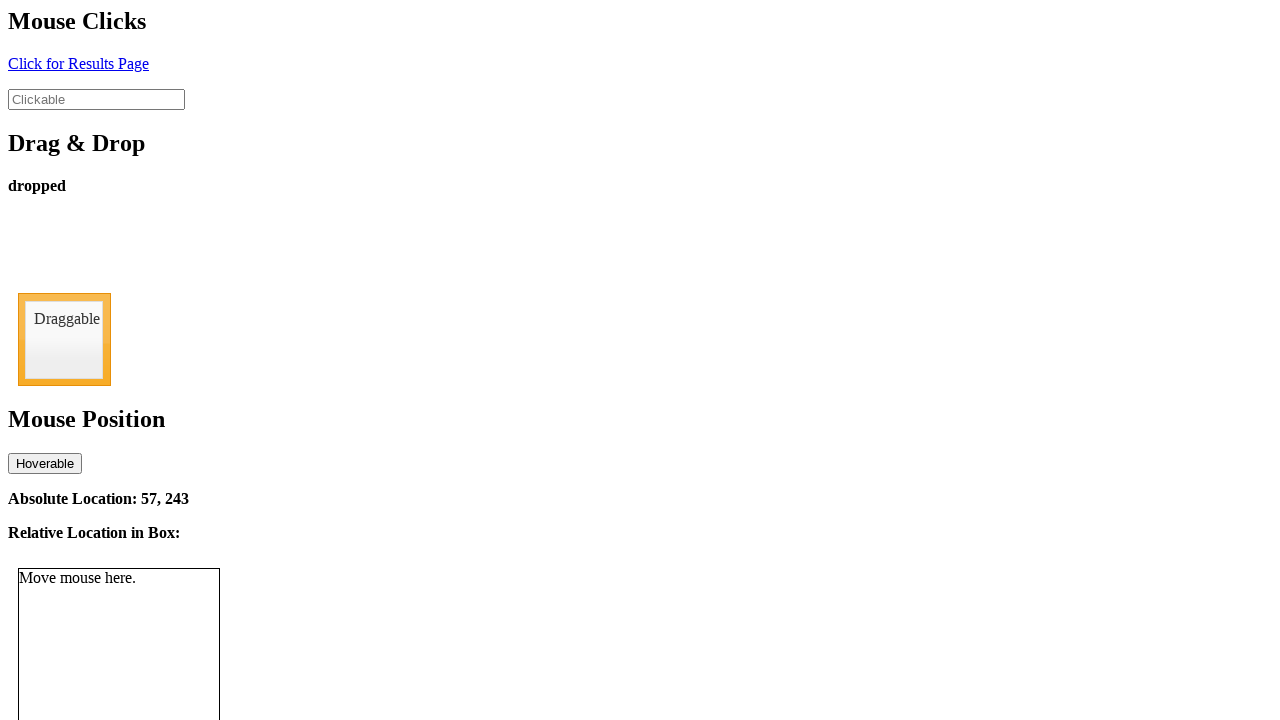